Navigates to a Colombian postal code directory website, waits for the main content to load, then navigates to the first listed region/department page and waits for its content to load.

Starting URL: https://codigo-postal.co/

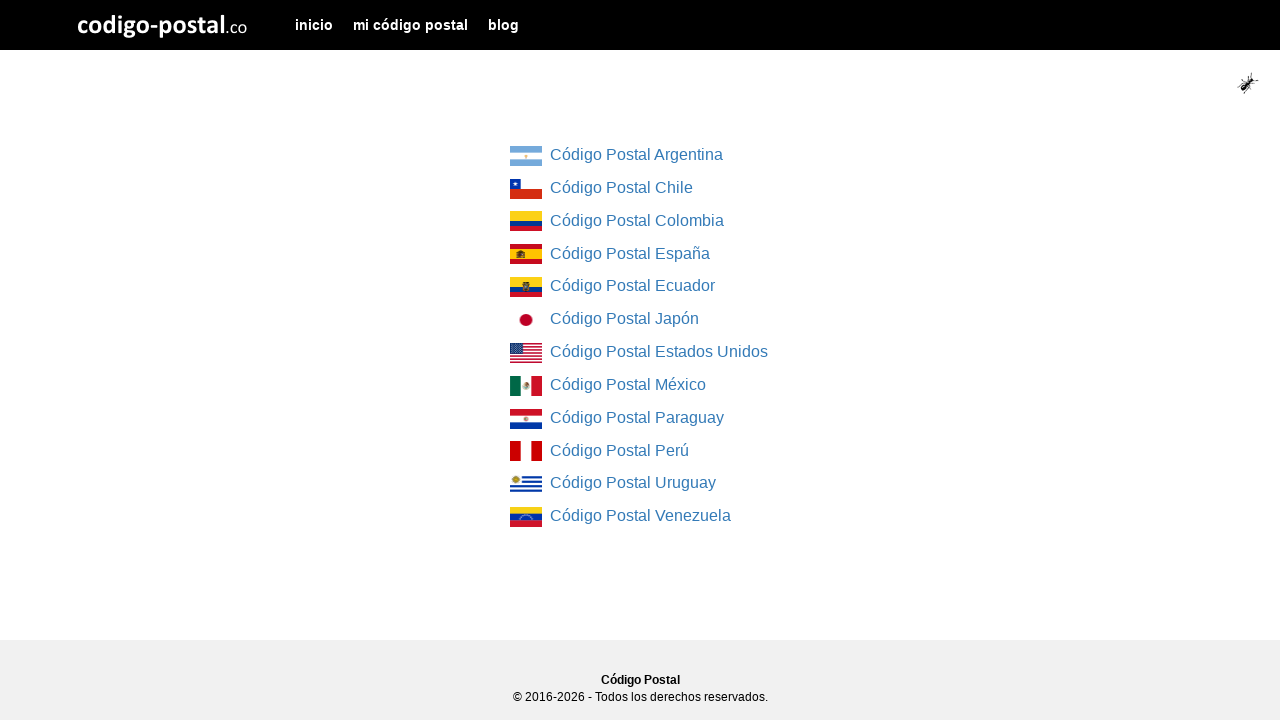

Navigated to Colombian postal code directory website
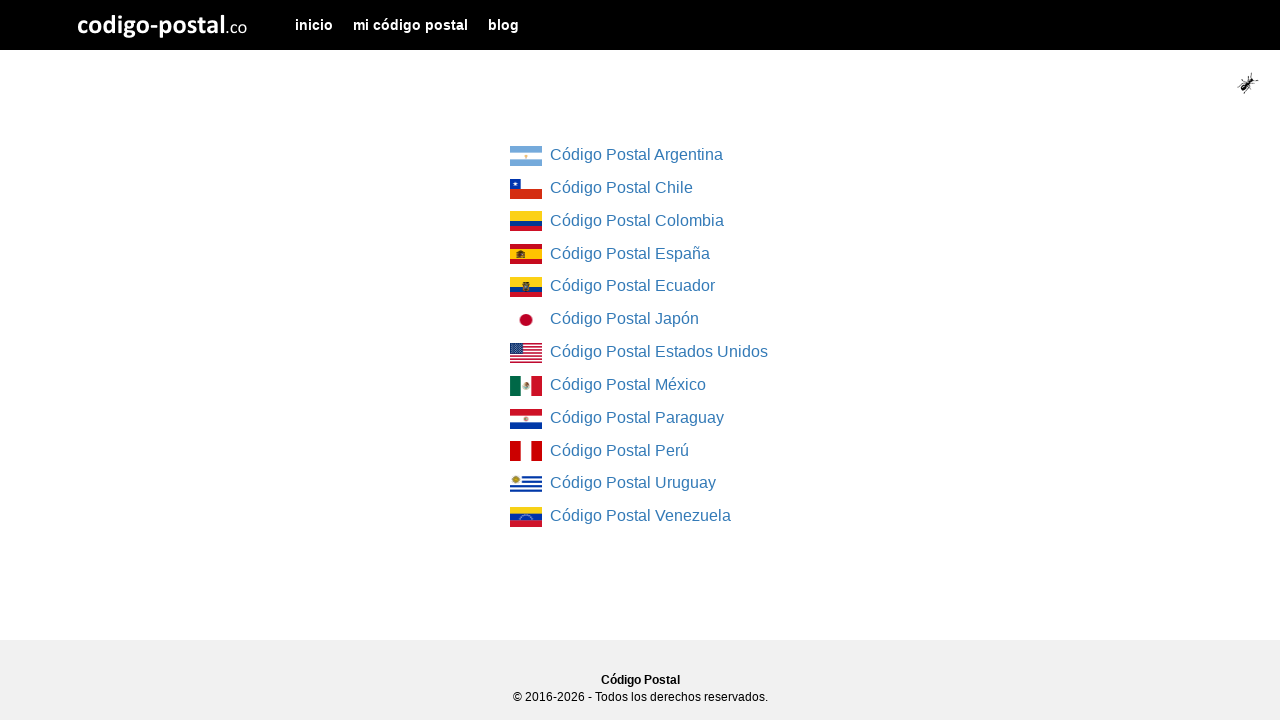

Main content container loaded
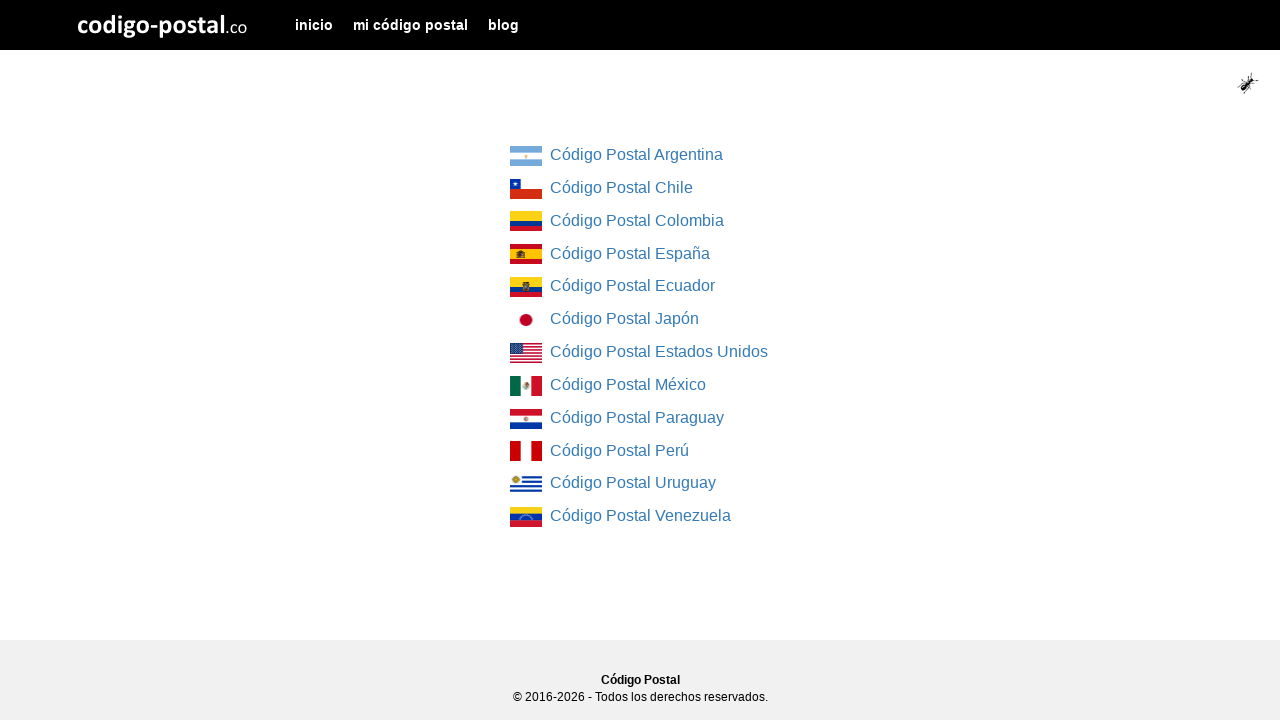

Located first region/department link
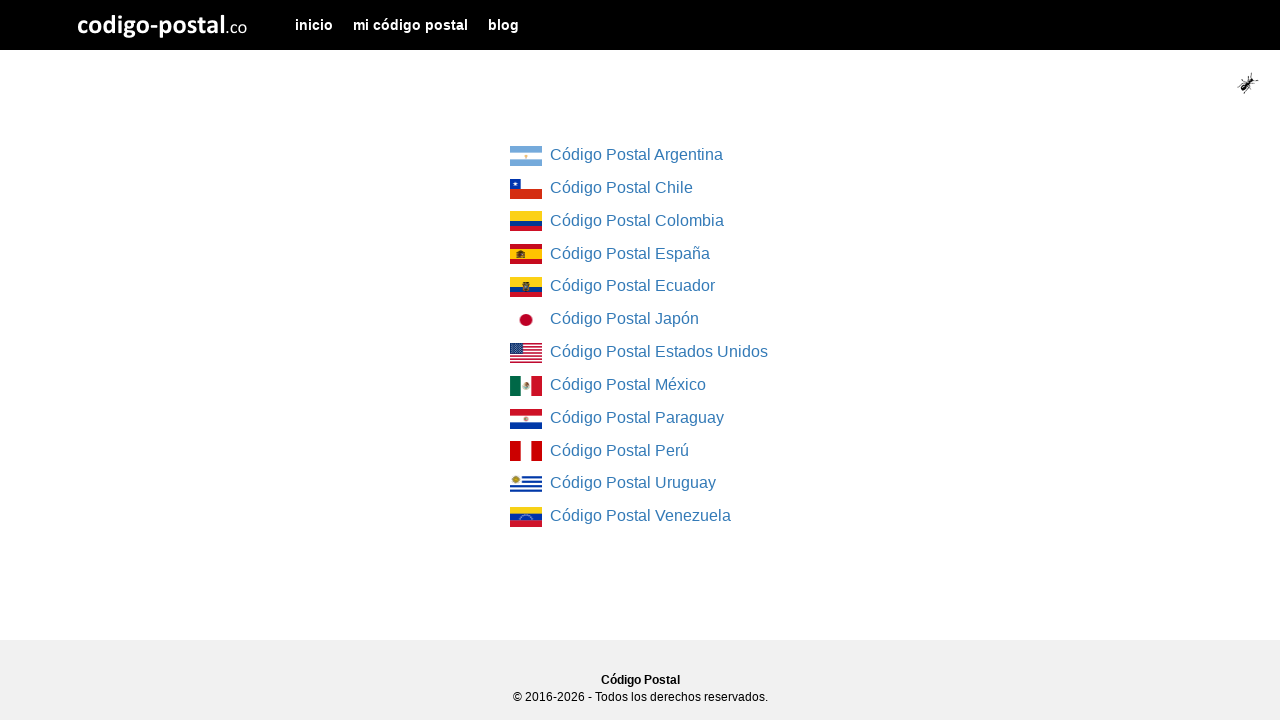

Clicked on first region/department link at (526, 156) on div[class="col-md-4 col-md-offset-4"] ul li a >> nth=0
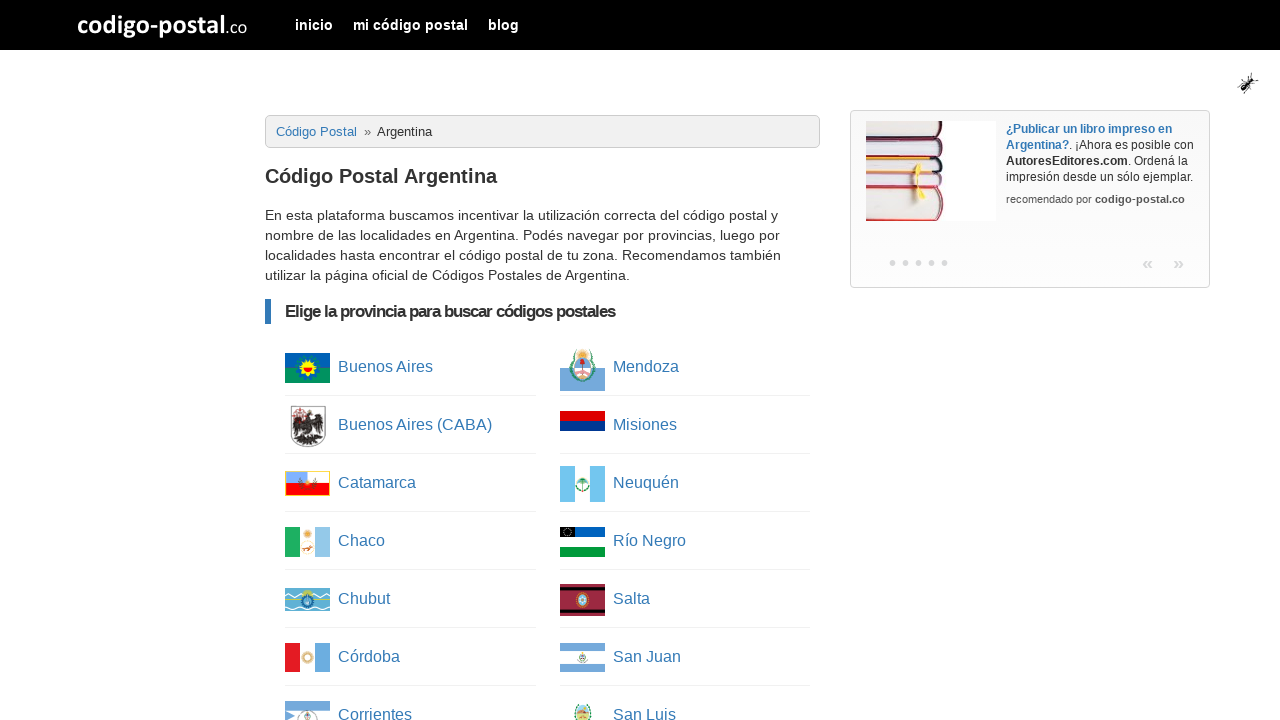

Region/department page content loaded
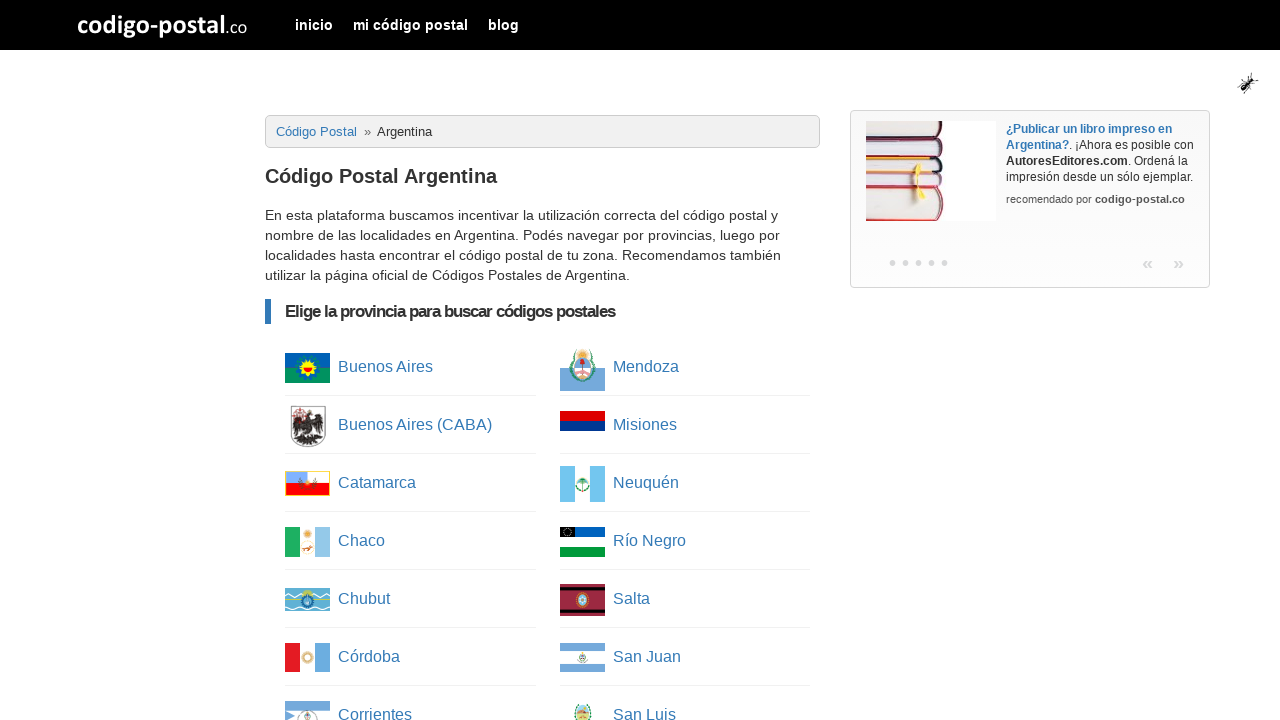

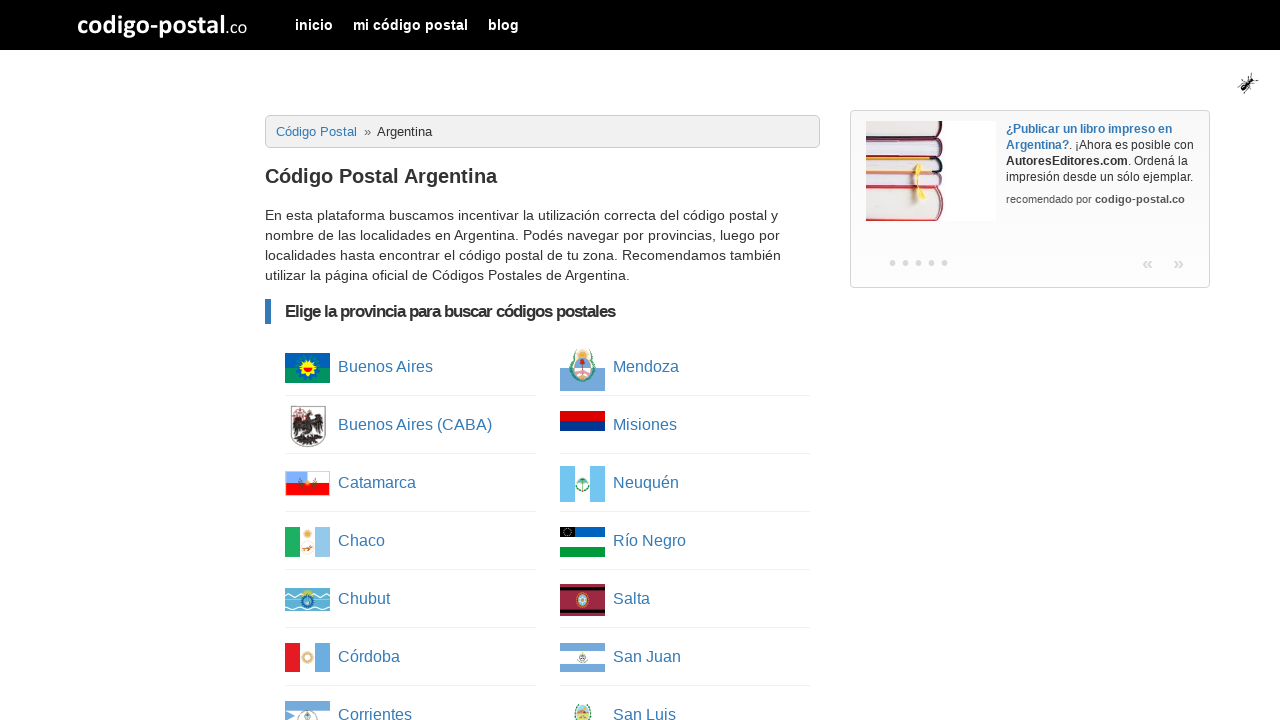